Tests marking individual todo items as complete using their checkboxes

Starting URL: https://demo.playwright.dev/todomvc

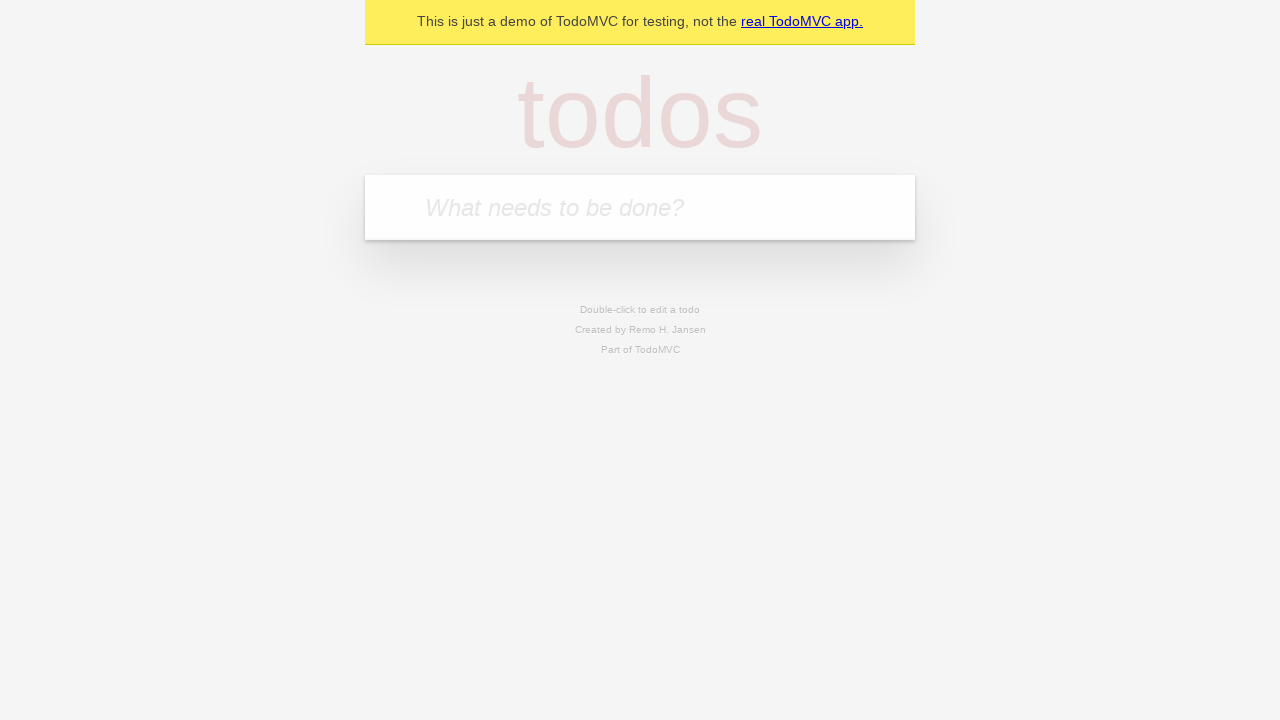

Filled todo input with 'buy some cheese' on internal:attr=[placeholder="What needs to be done?"i]
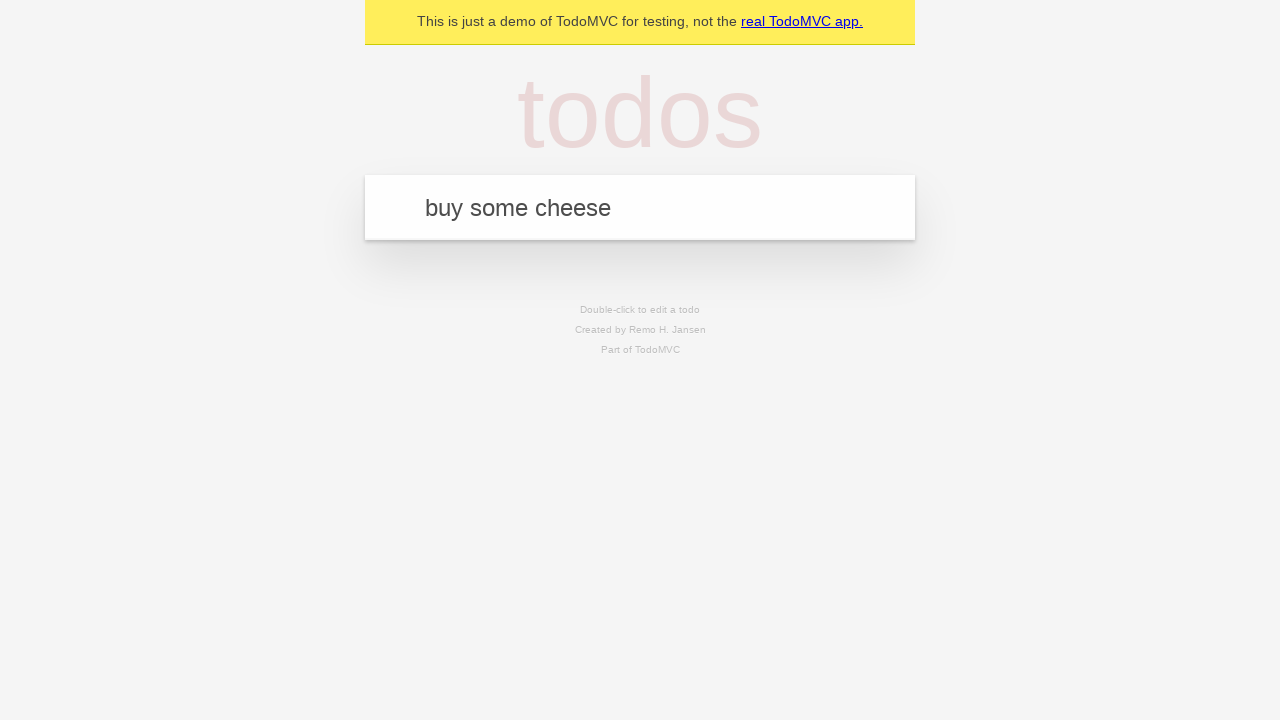

Pressed Enter to create first todo item on internal:attr=[placeholder="What needs to be done?"i]
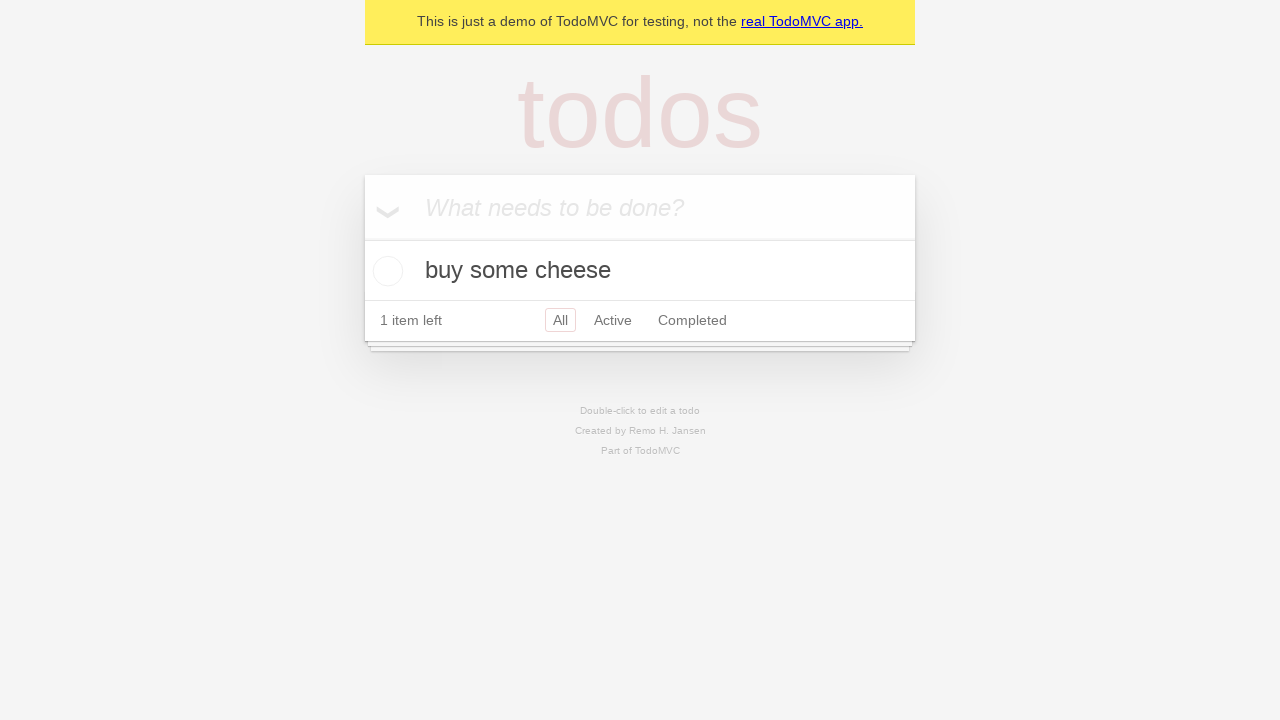

Filled todo input with 'feed the cat' on internal:attr=[placeholder="What needs to be done?"i]
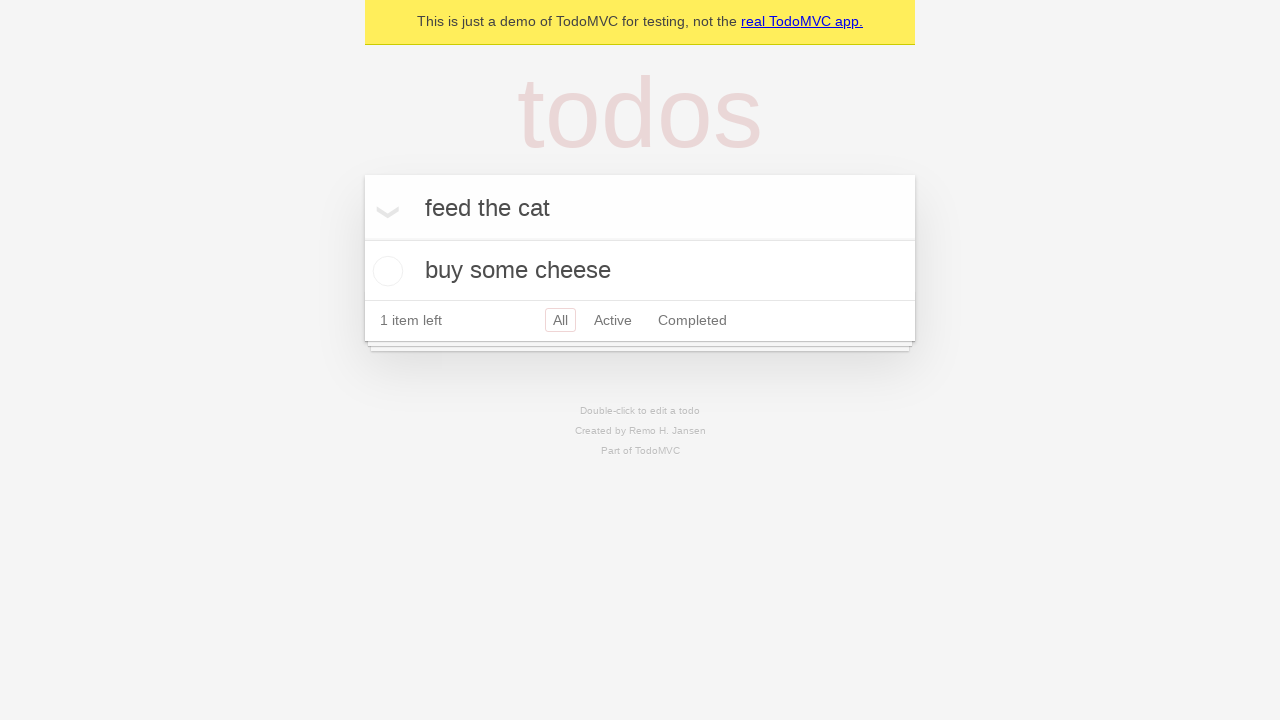

Pressed Enter to create second todo item on internal:attr=[placeholder="What needs to be done?"i]
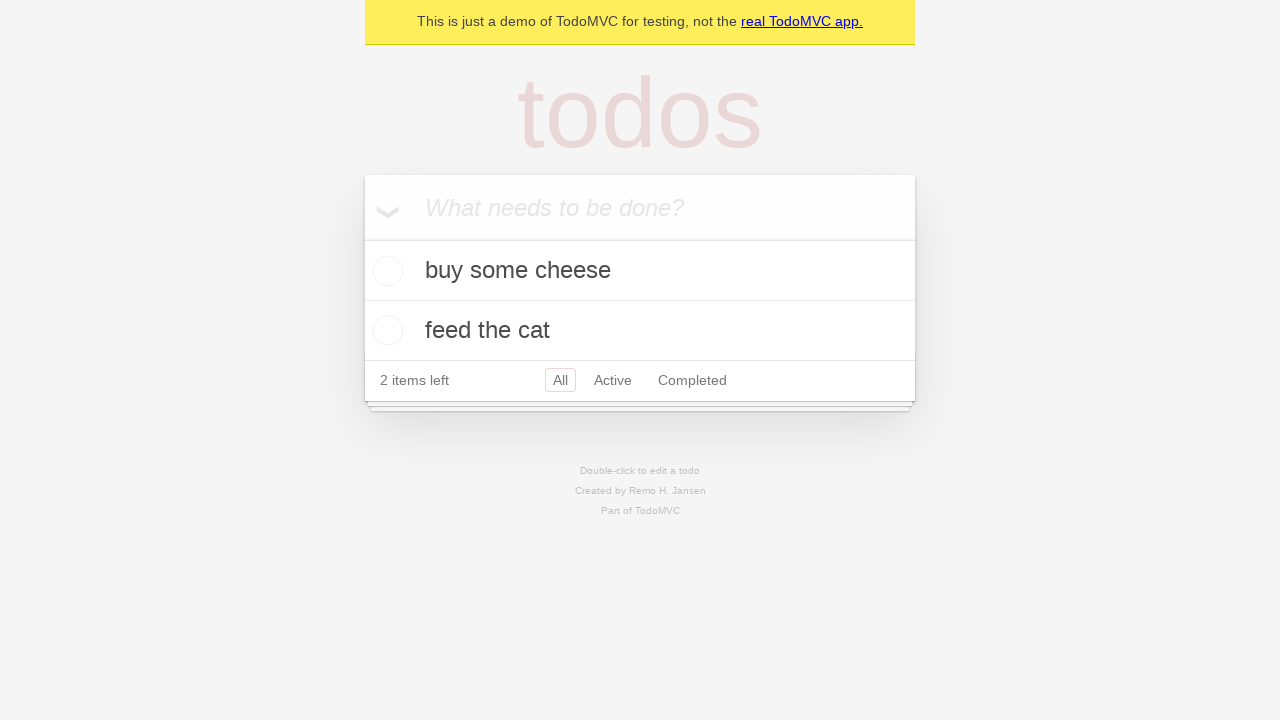

Located first todo item
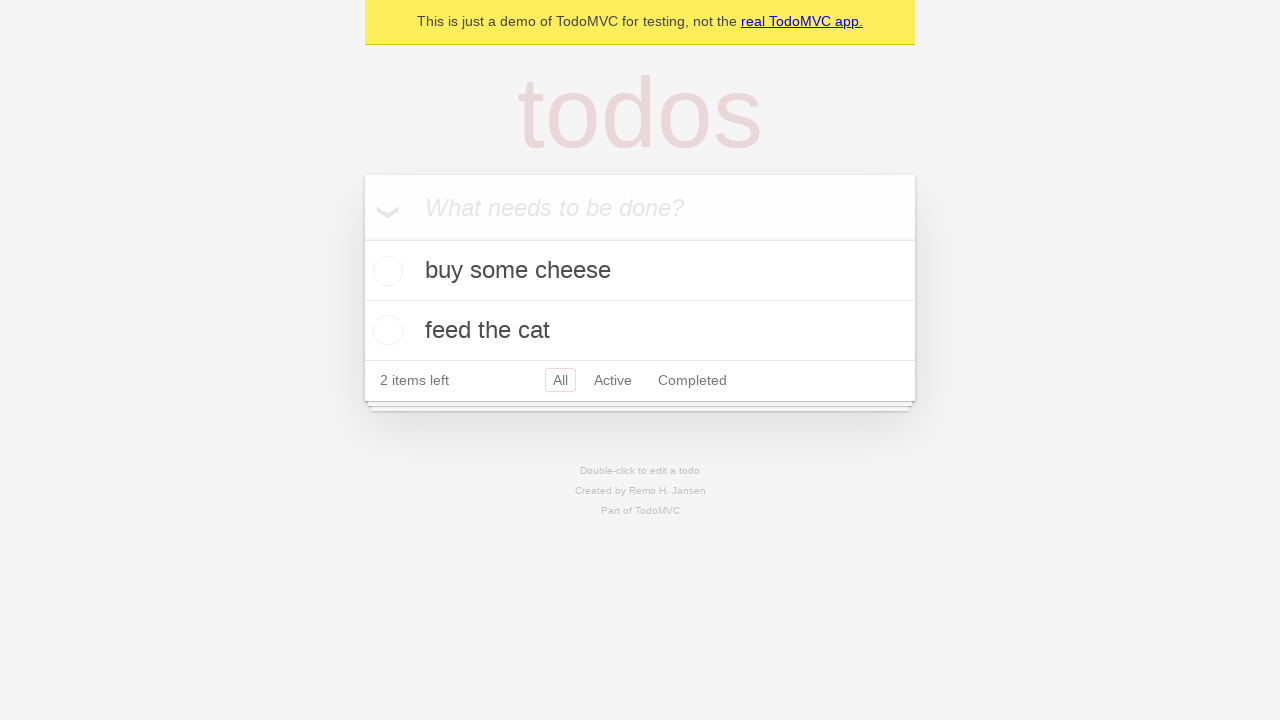

Marked first todo item as complete at (385, 271) on internal:testid=[data-testid="todo-item"s] >> nth=0 >> internal:role=checkbox
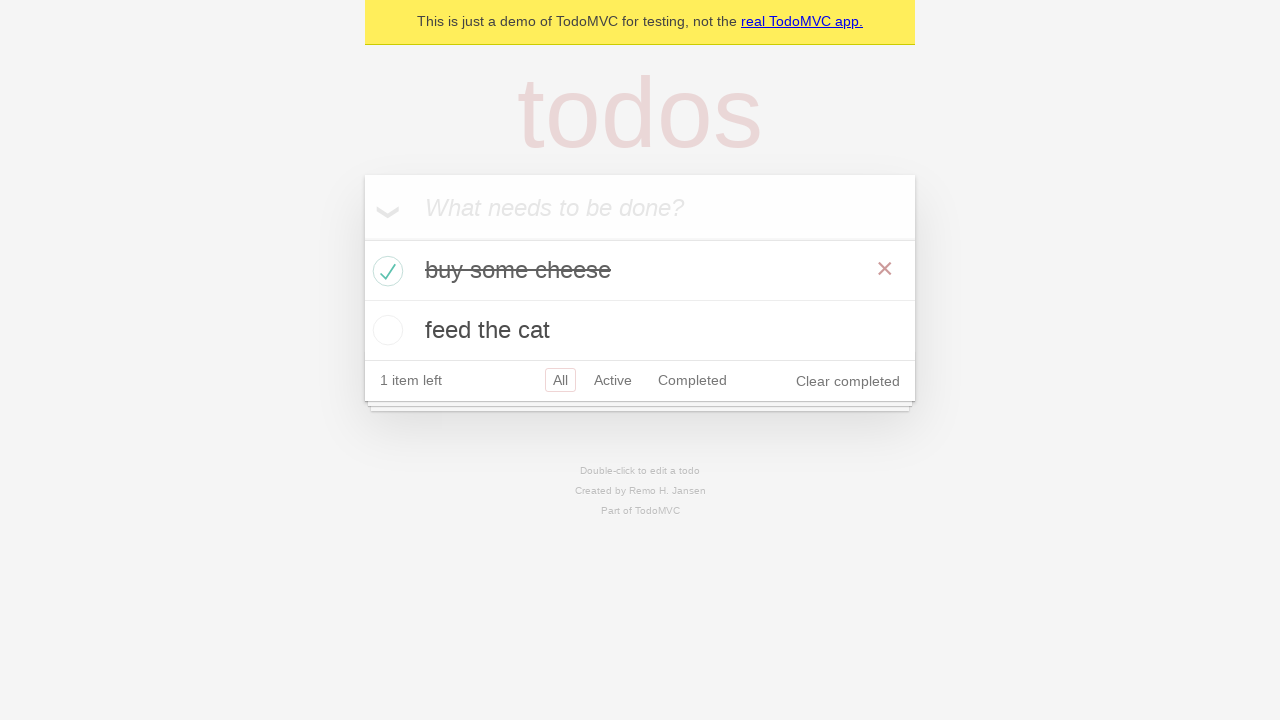

Located second todo item
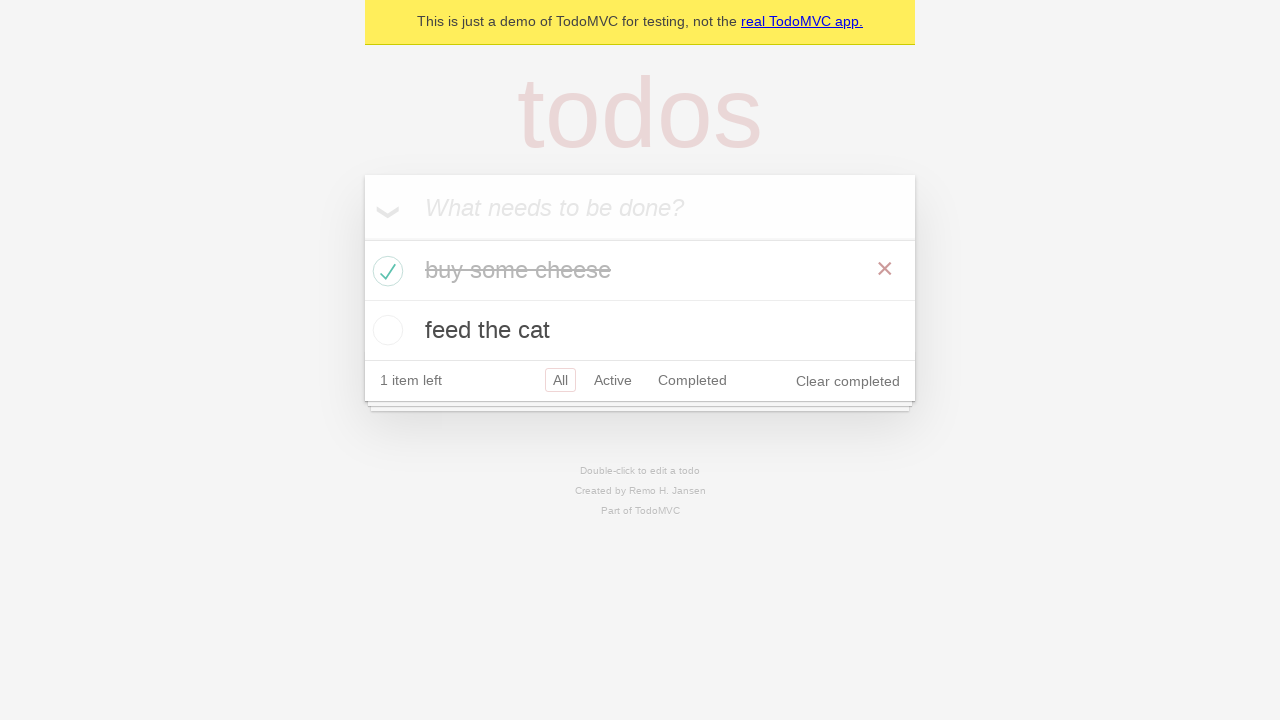

Marked second todo item as complete at (385, 330) on internal:testid=[data-testid="todo-item"s] >> nth=1 >> internal:role=checkbox
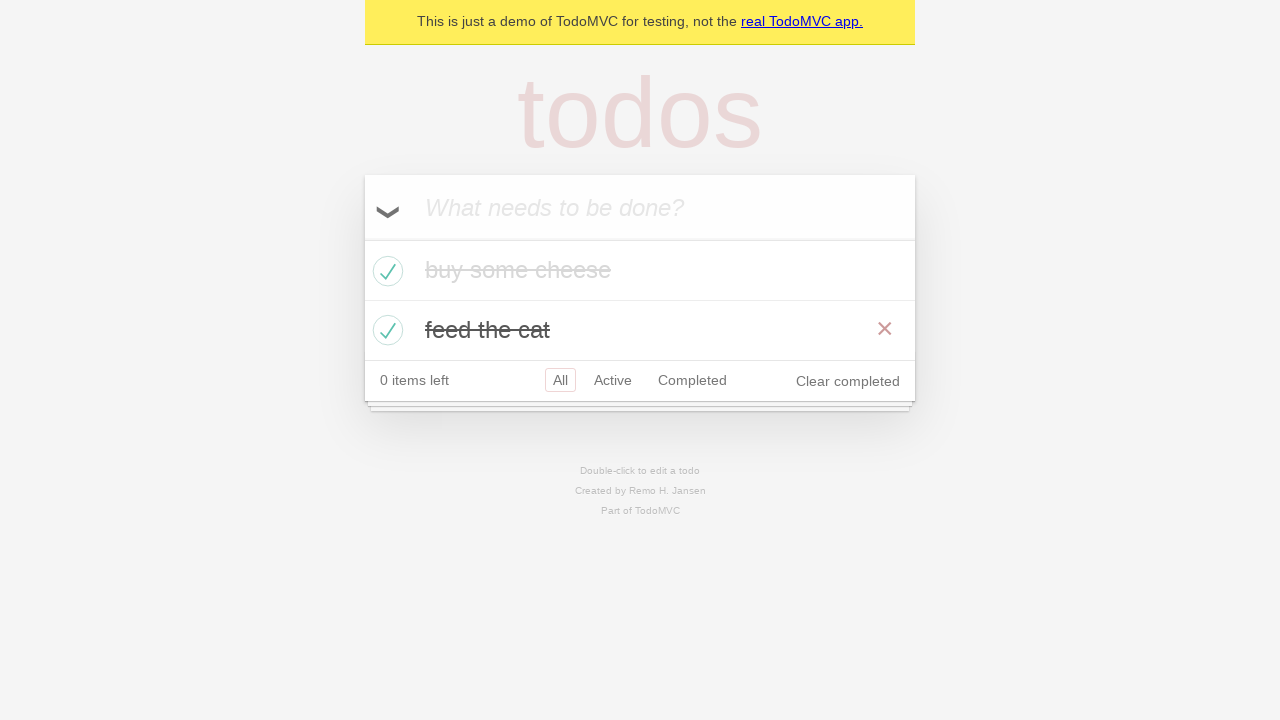

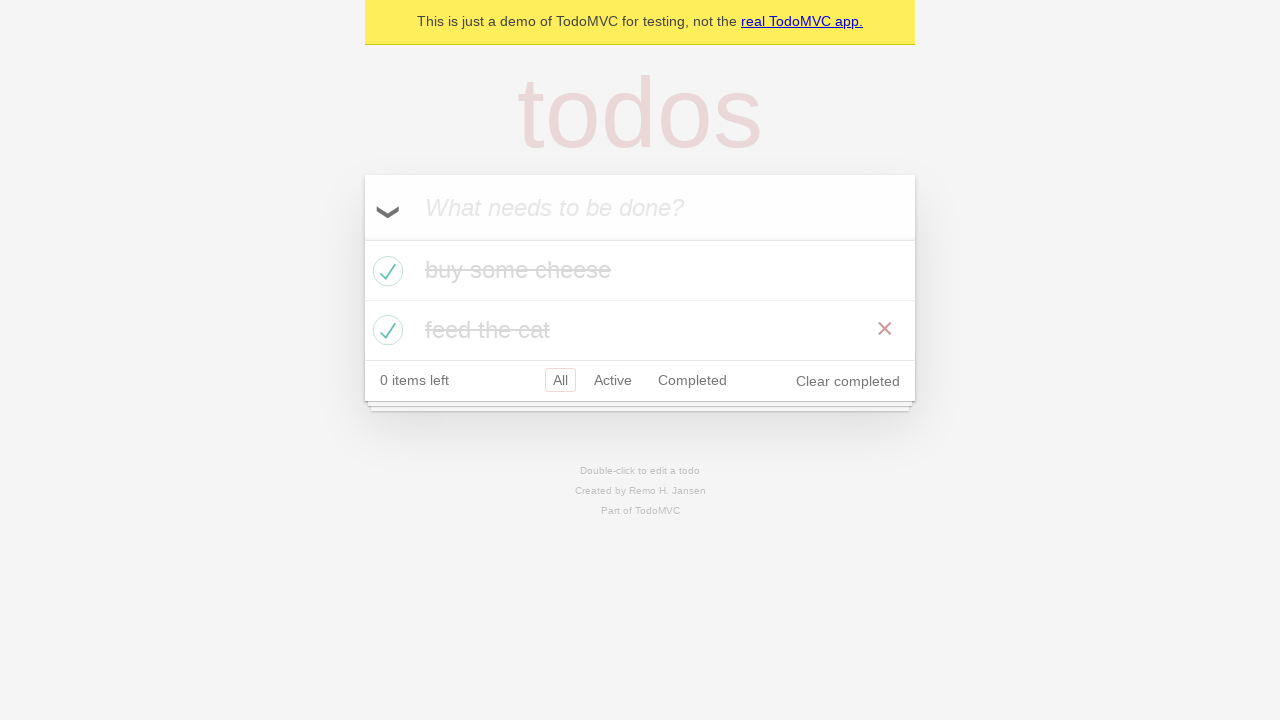